Tests the welcome message functionality by entering a name "Malcolm" in the text box and submitting the form, then verifying the welcome message appears

Starting URL: https://demoselsite.azurewebsites.net/

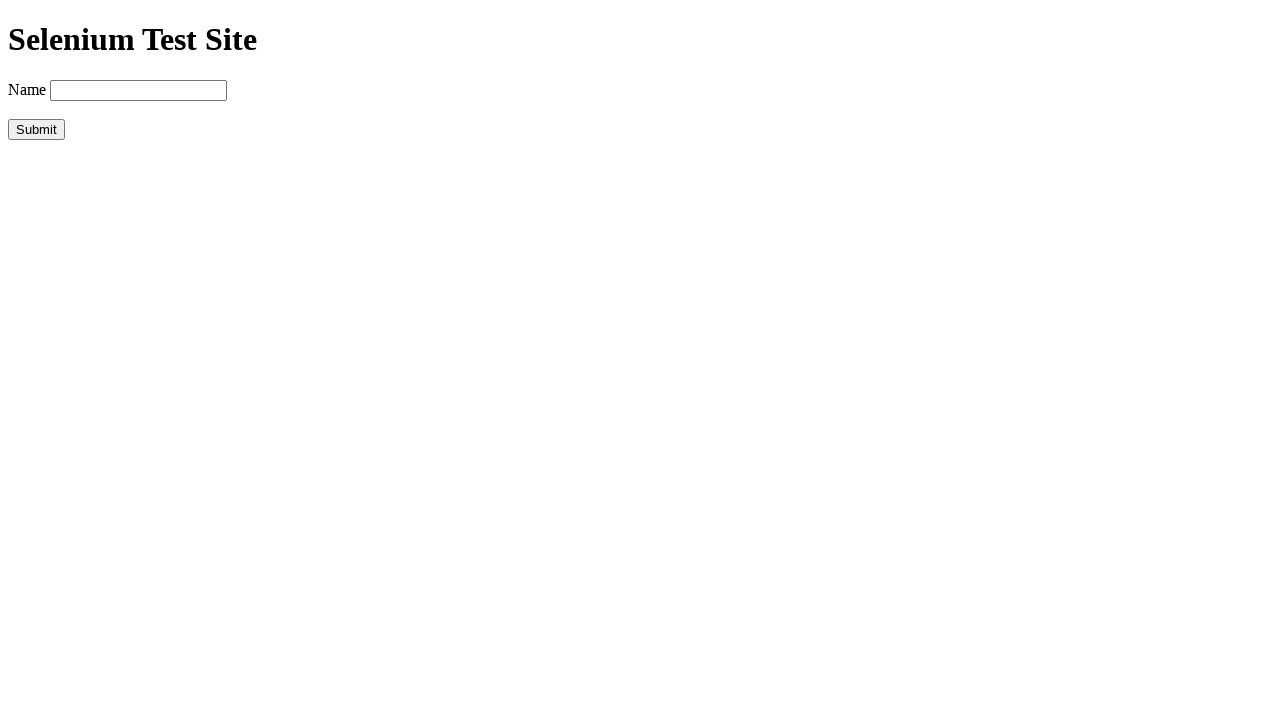

Filled name text box with 'Malcolm' on #txtName
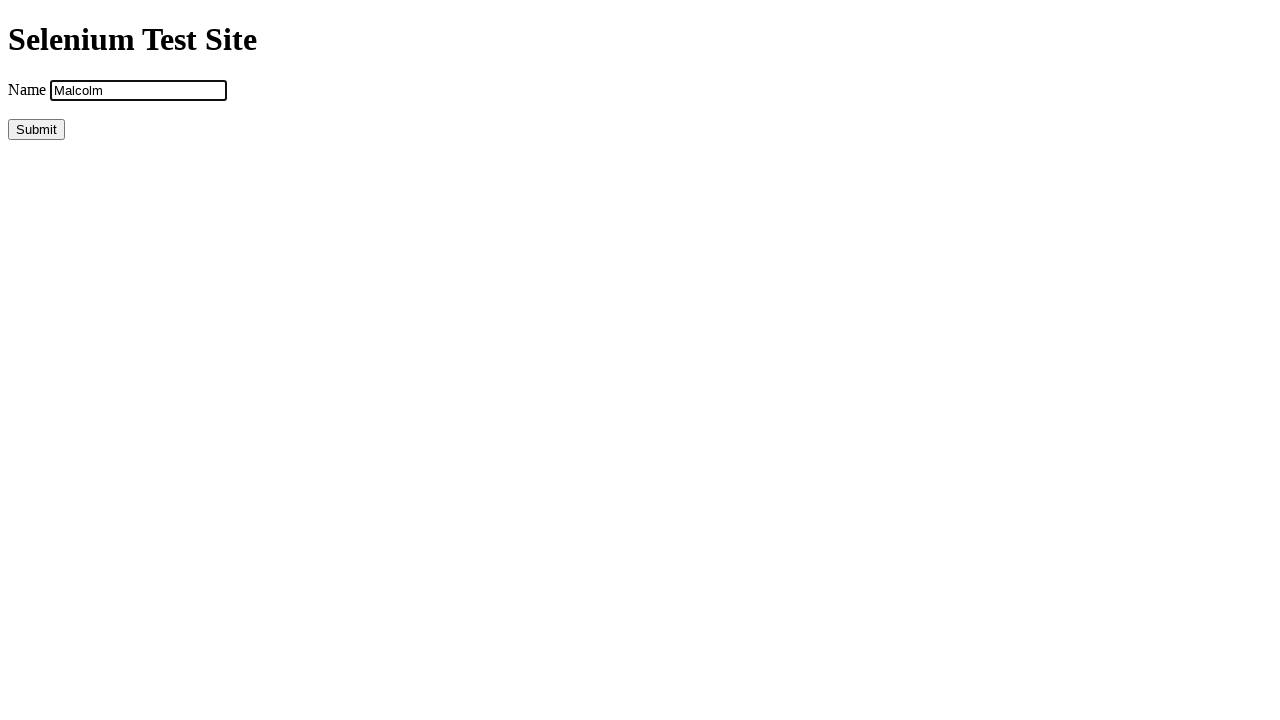

Clicked submit button to submit the form at (36, 129) on #btnSubmit
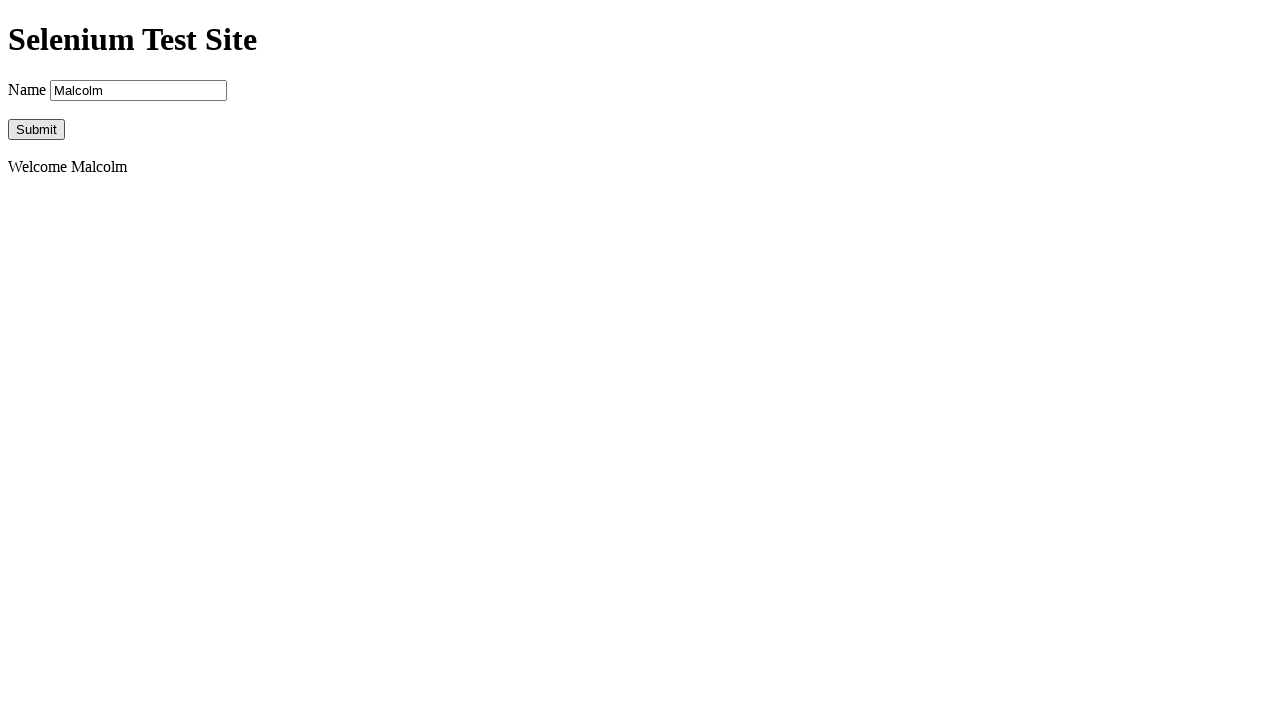

Welcome message appeared with the greeting for Malcolm
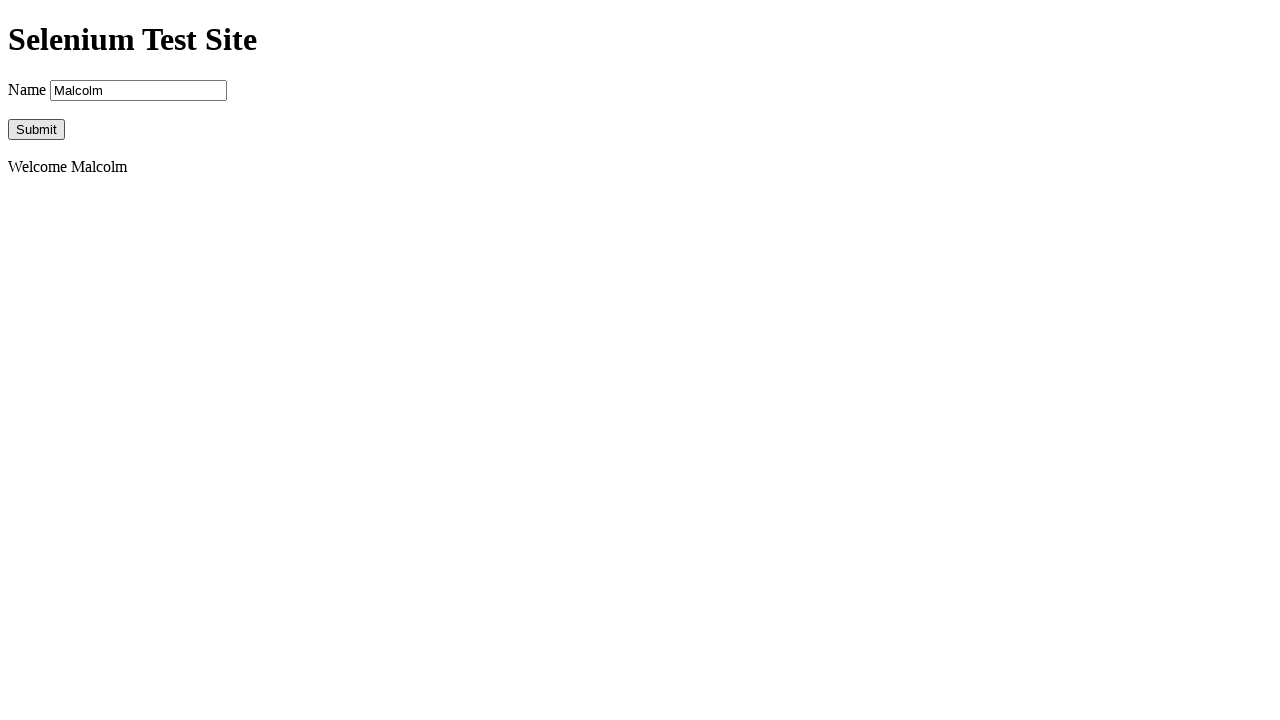

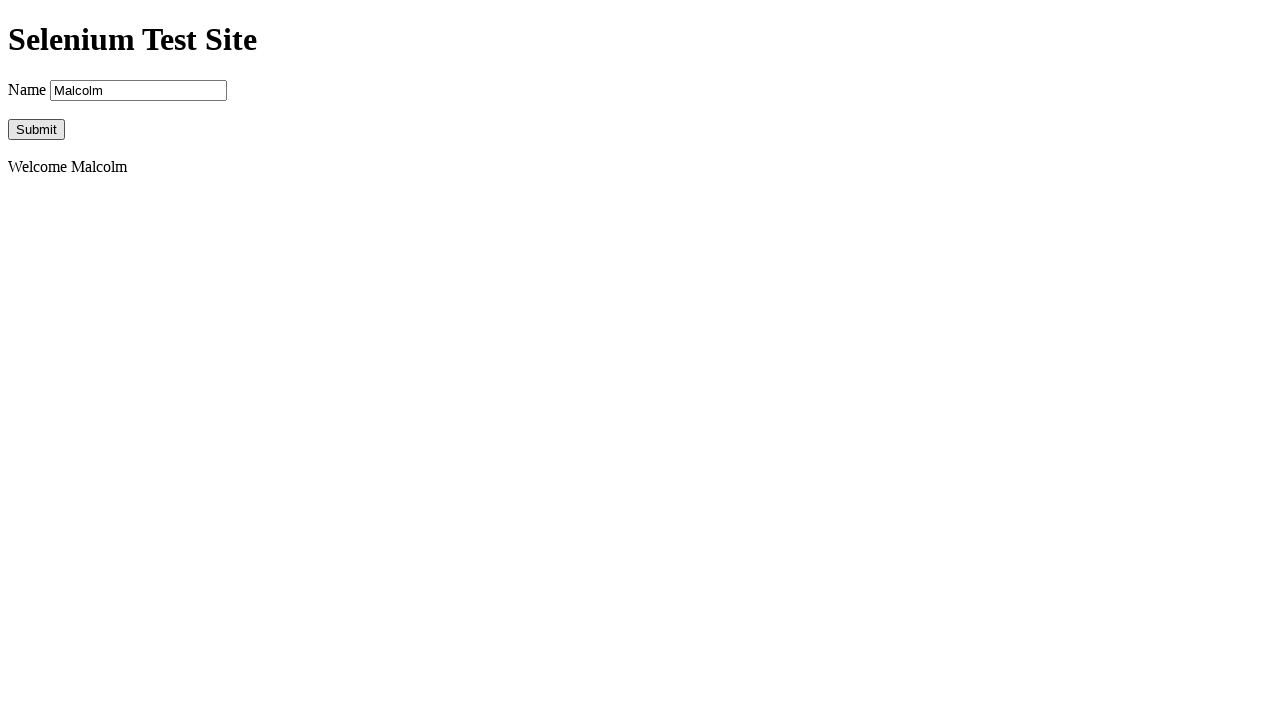